Tests that todo data persists after page reload

Starting URL: https://demo.playwright.dev/todomvc

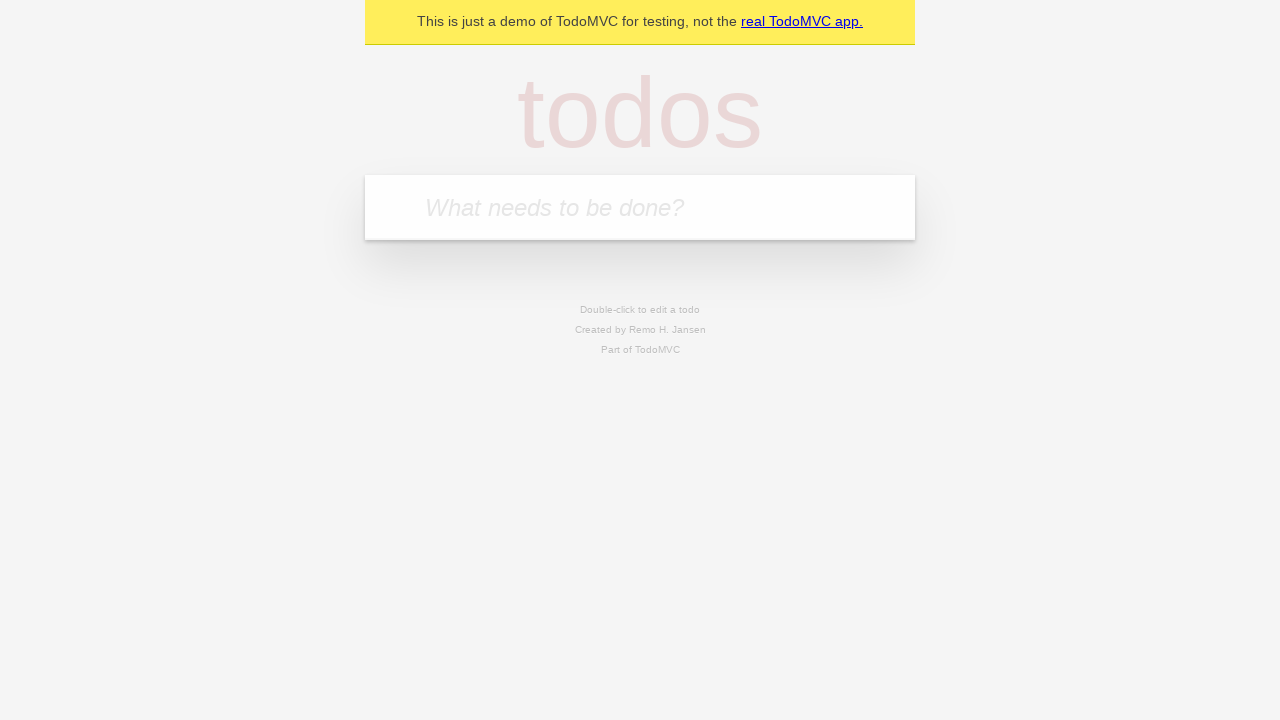

Located new todo input field
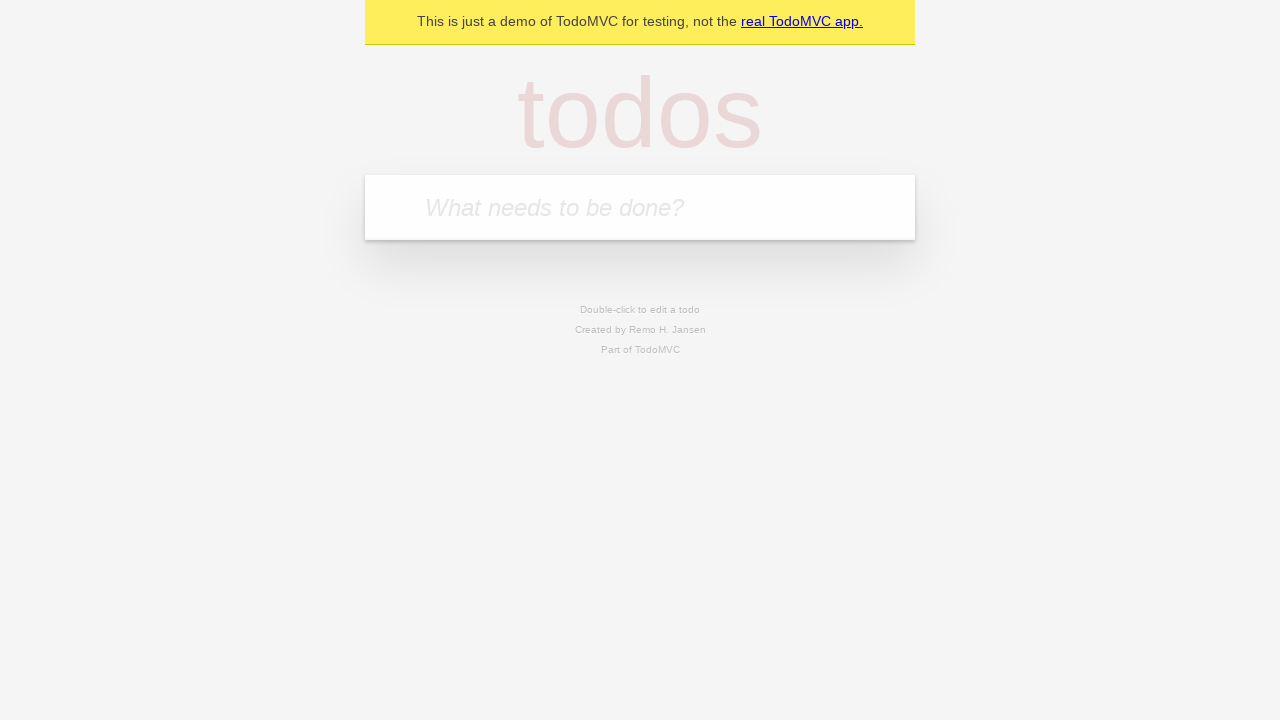

Filled first todo item: 'buy some cheese' on internal:attr=[placeholder="What needs to be done?"i]
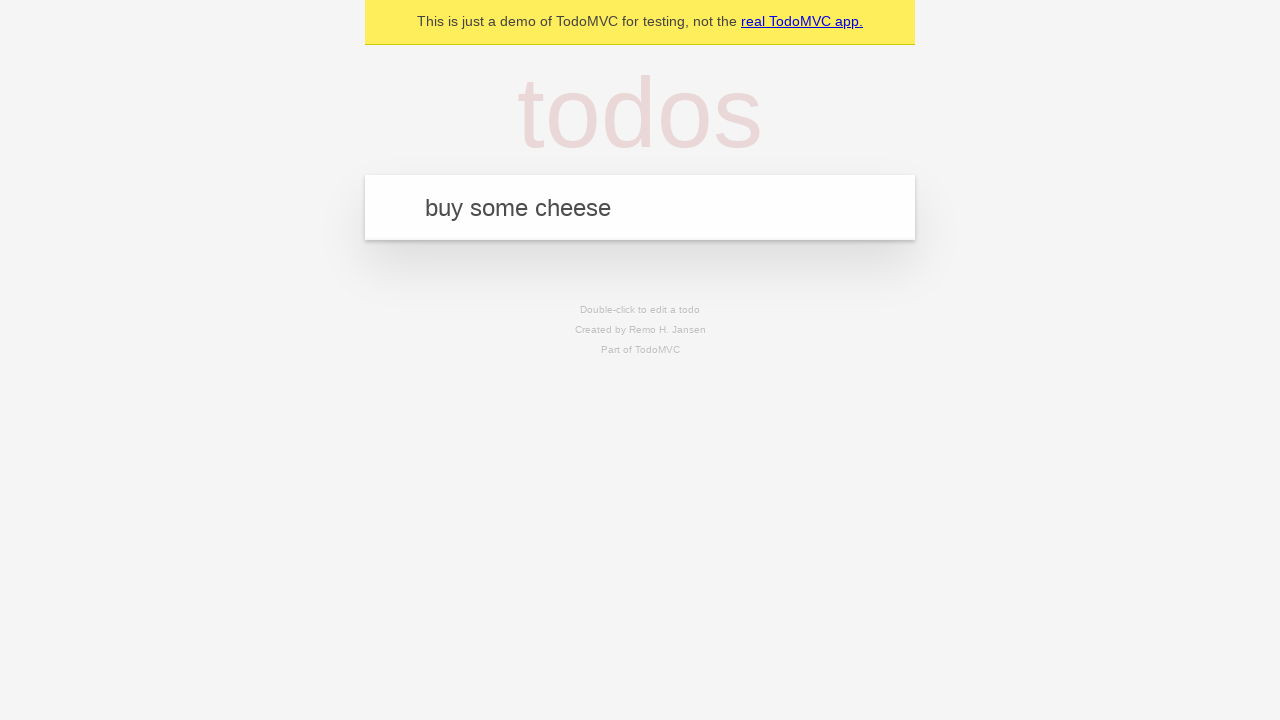

Pressed Enter to create first todo item on internal:attr=[placeholder="What needs to be done?"i]
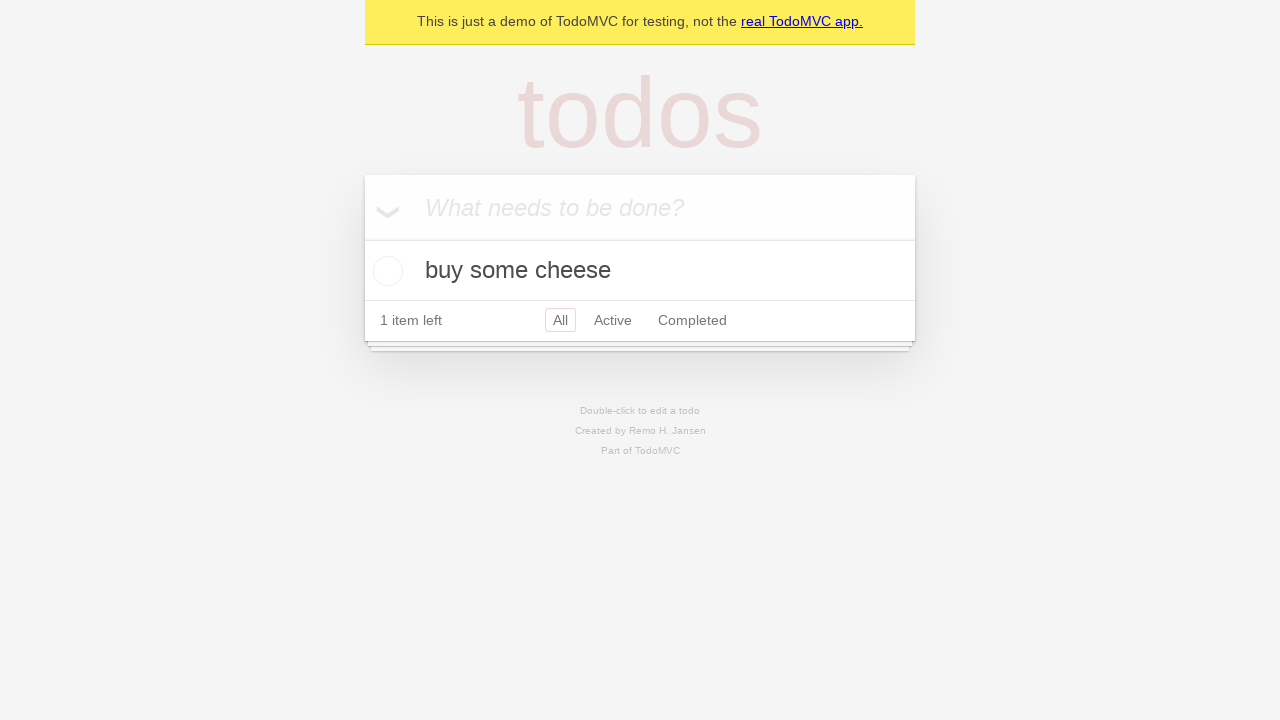

Filled second todo item: 'feed the cat' on internal:attr=[placeholder="What needs to be done?"i]
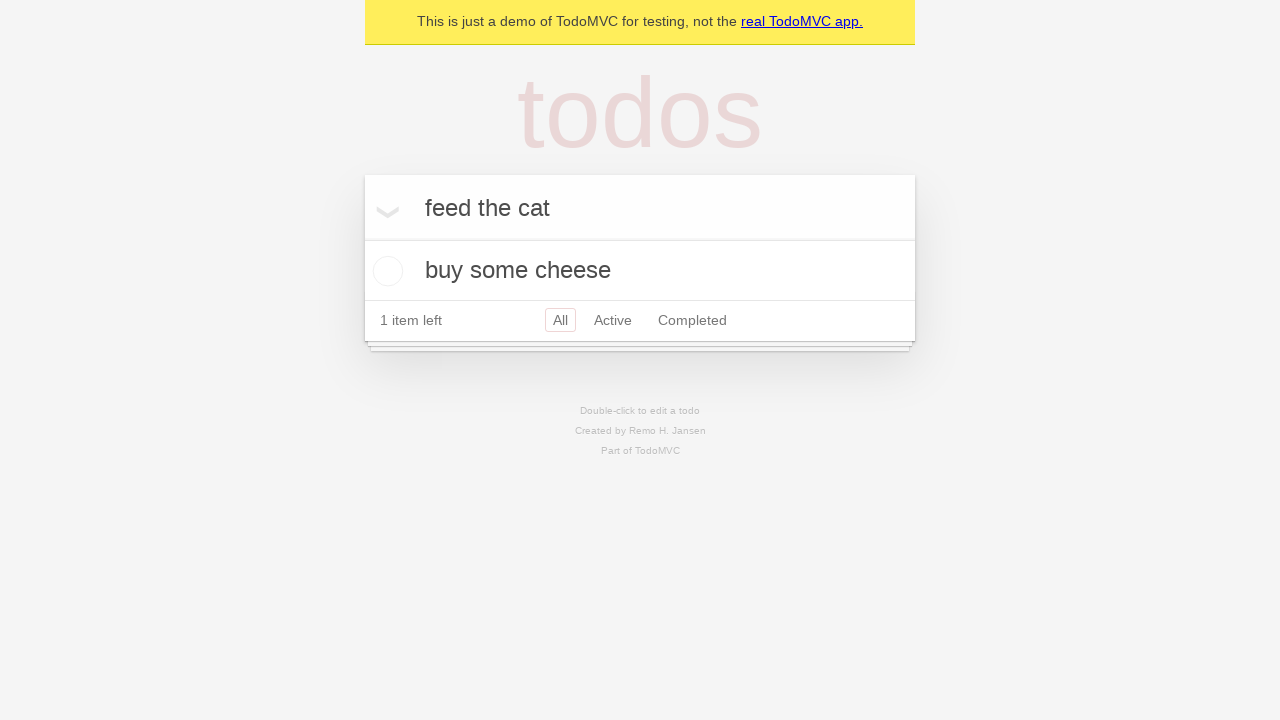

Pressed Enter to create second todo item on internal:attr=[placeholder="What needs to be done?"i]
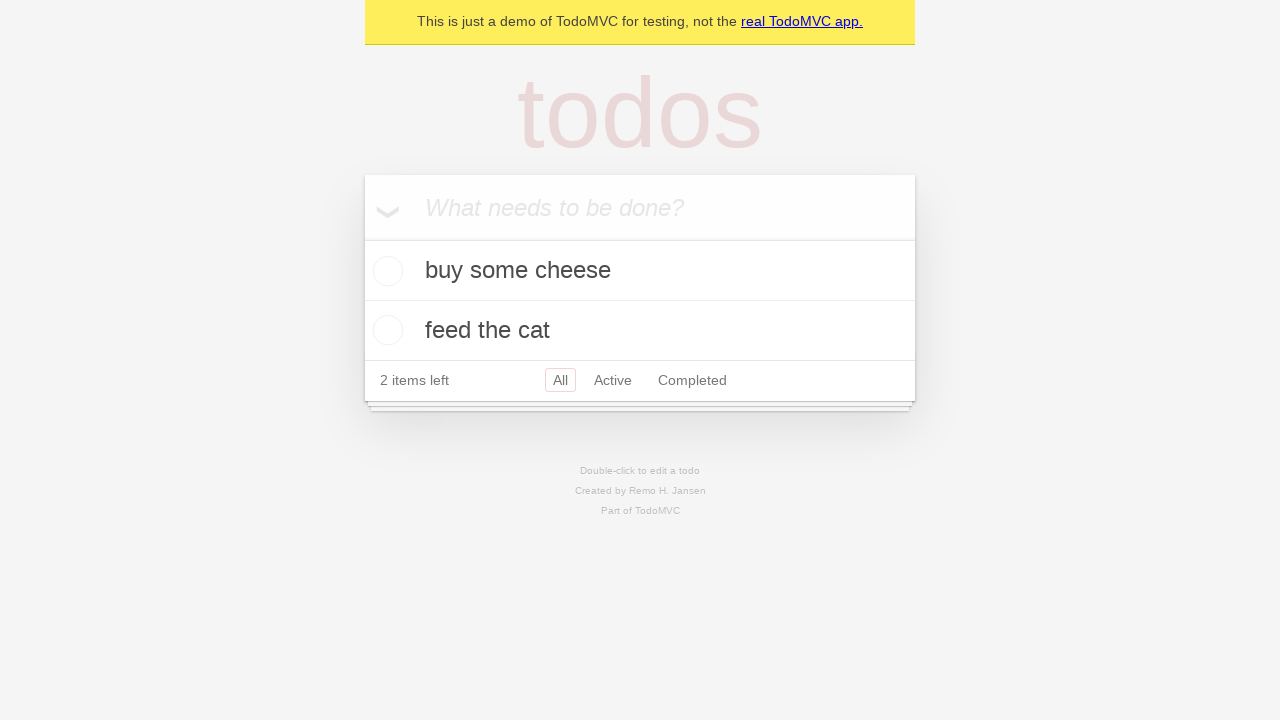

Located all todo items
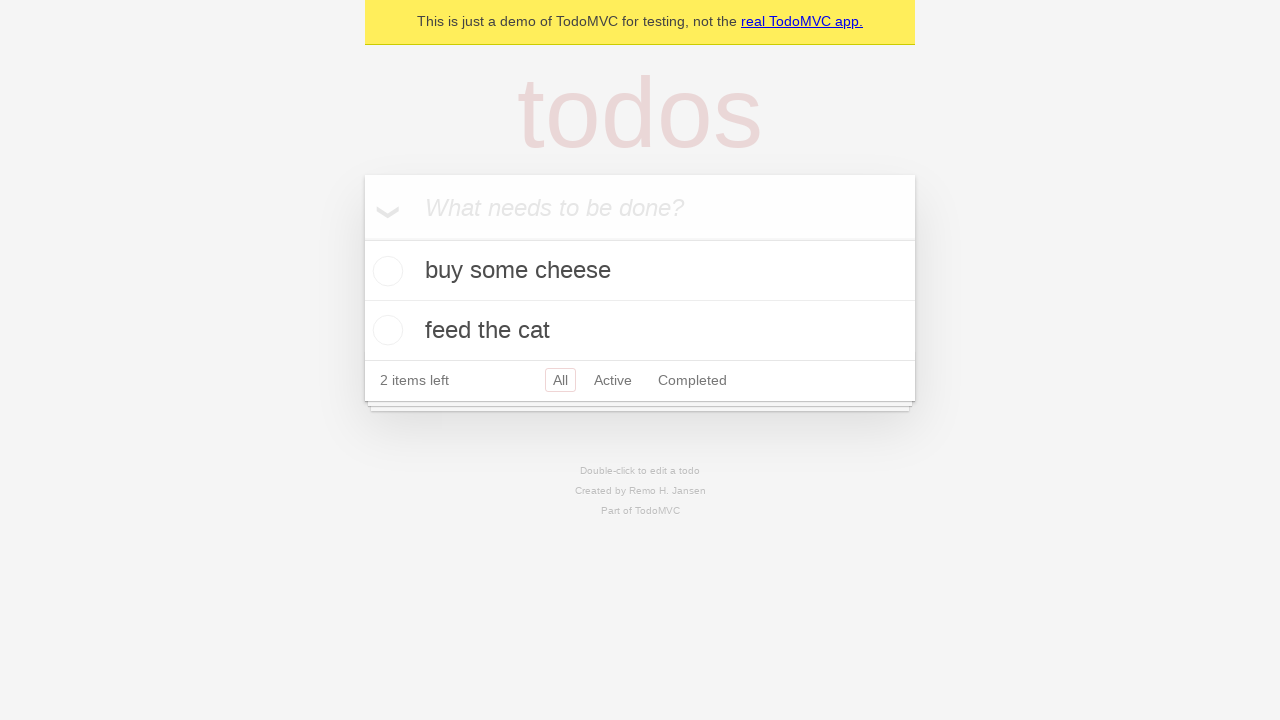

Located checkbox for first todo item
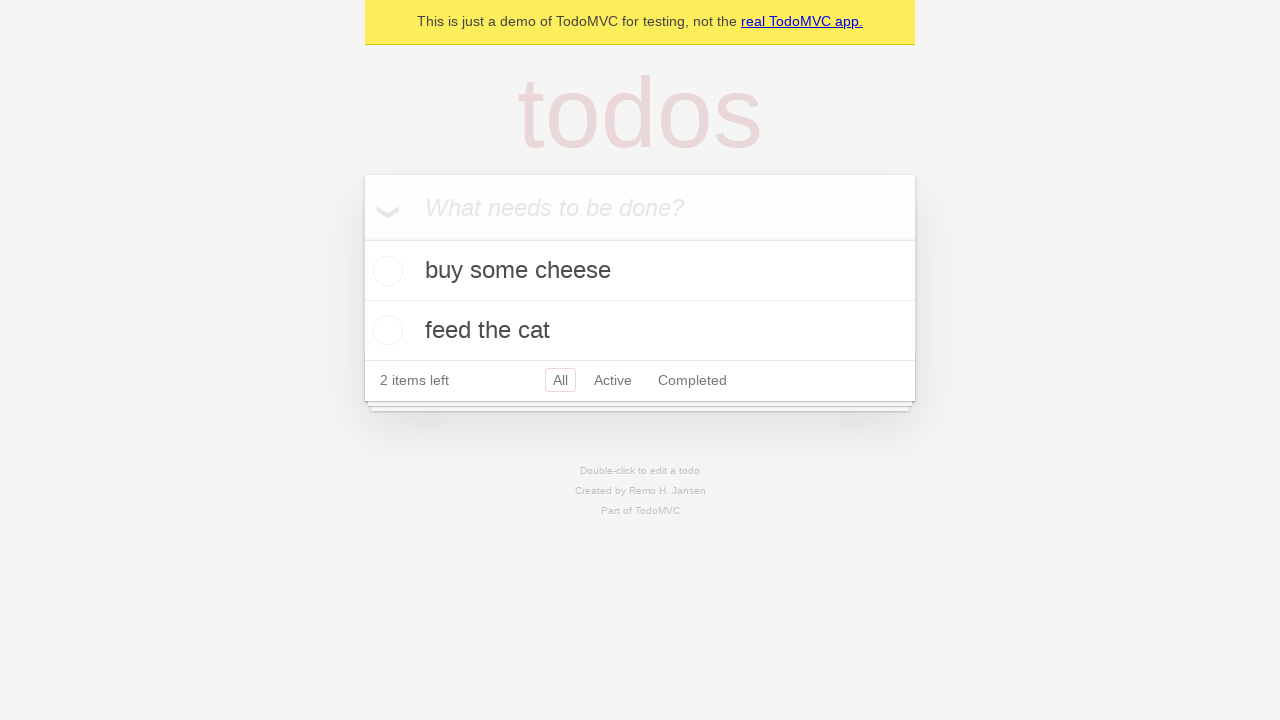

Checked first todo item as complete at (385, 271) on internal:testid=[data-testid="todo-item"s] >> nth=0 >> internal:role=checkbox
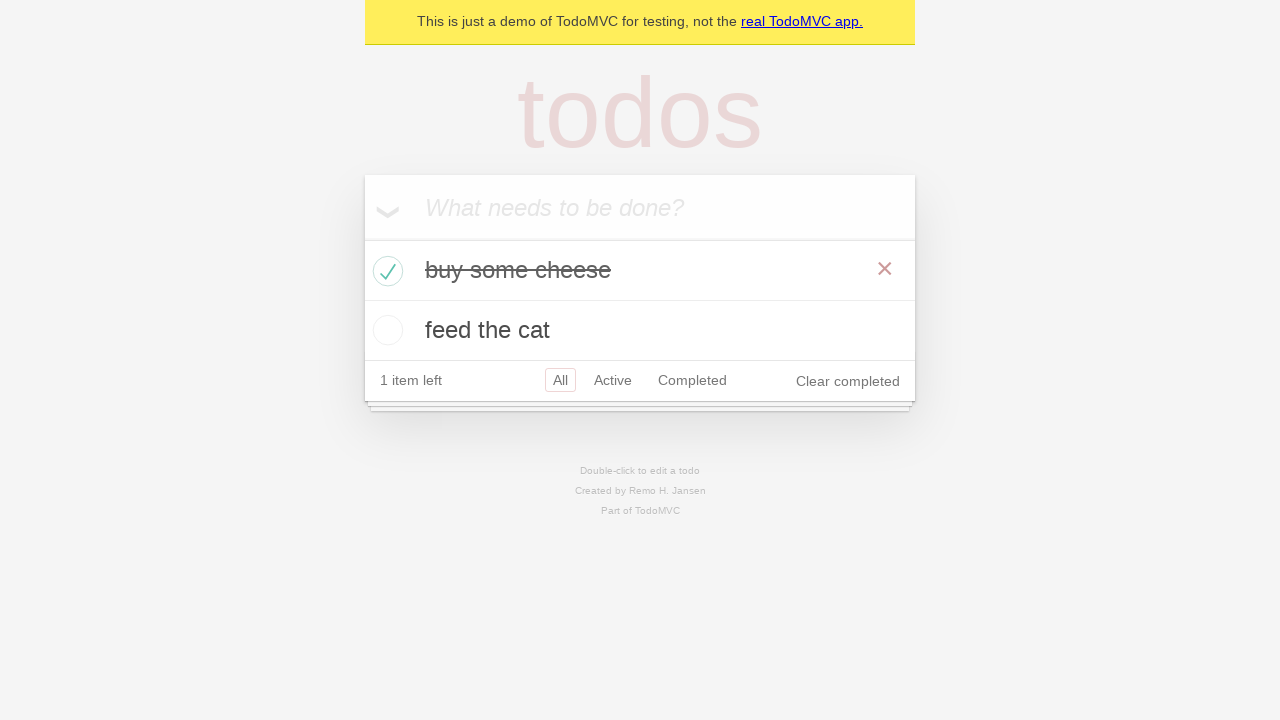

Reloaded page to test data persistence
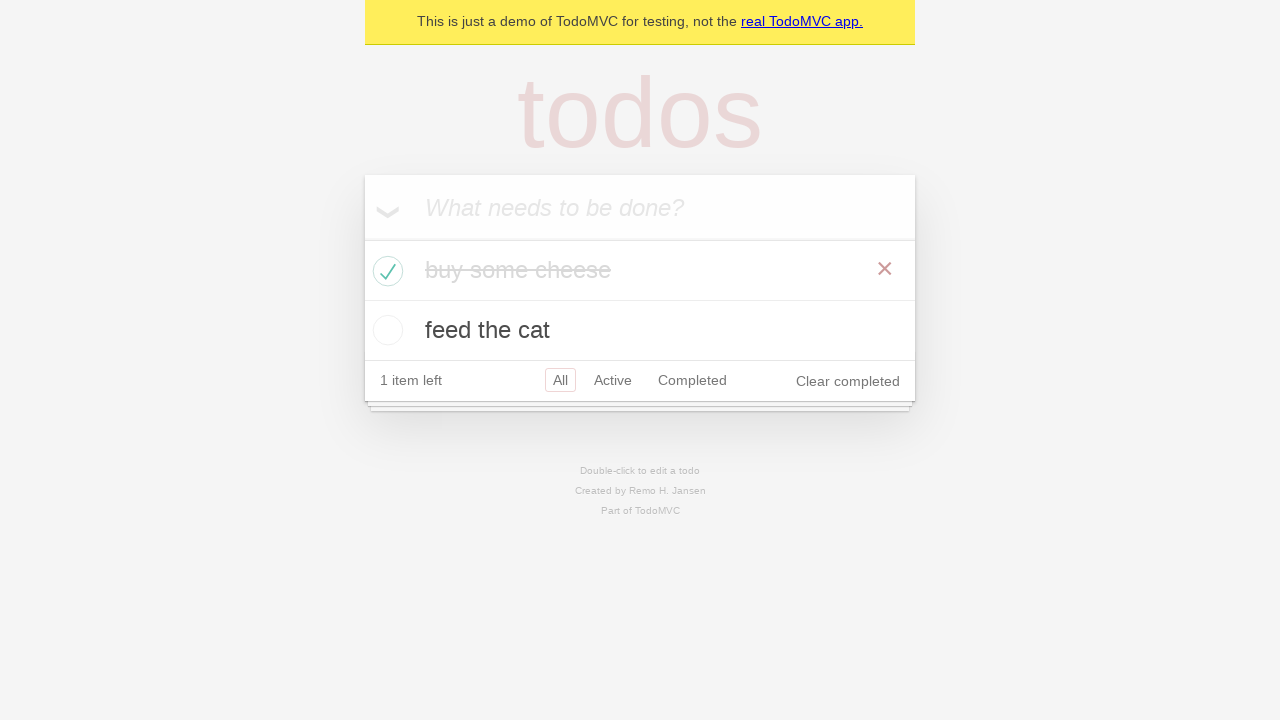

Todo items loaded after page reload
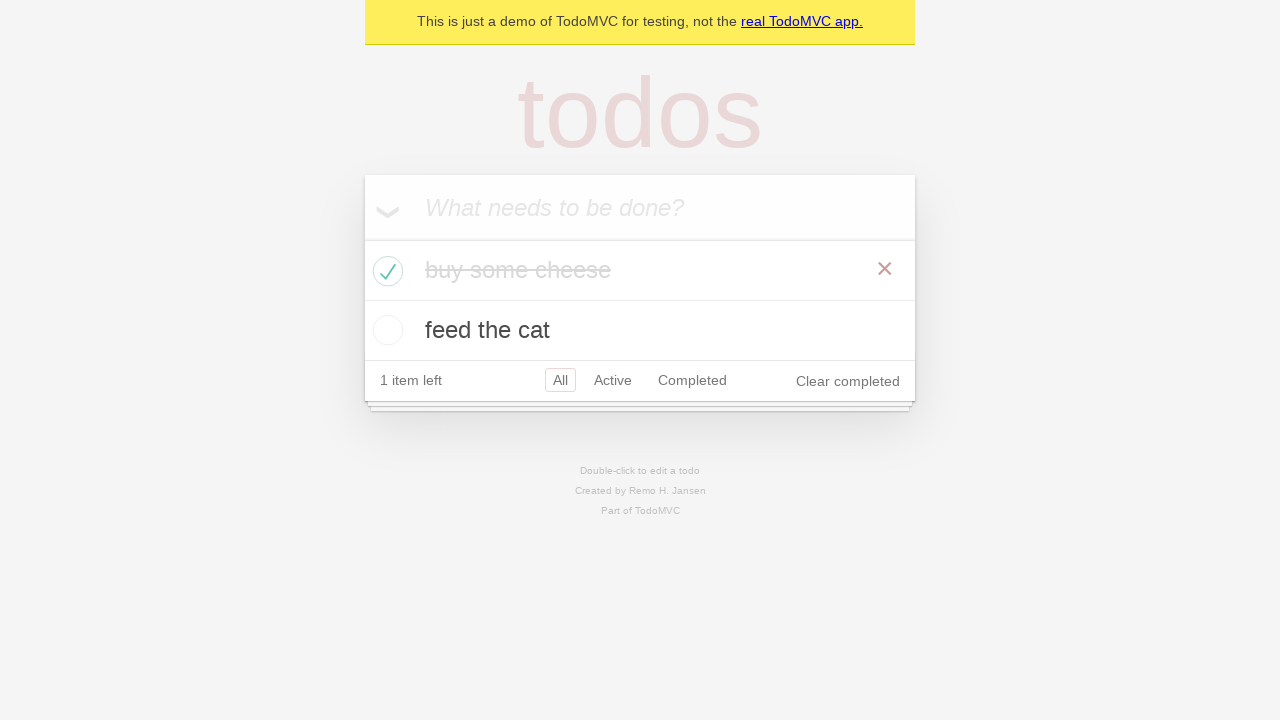

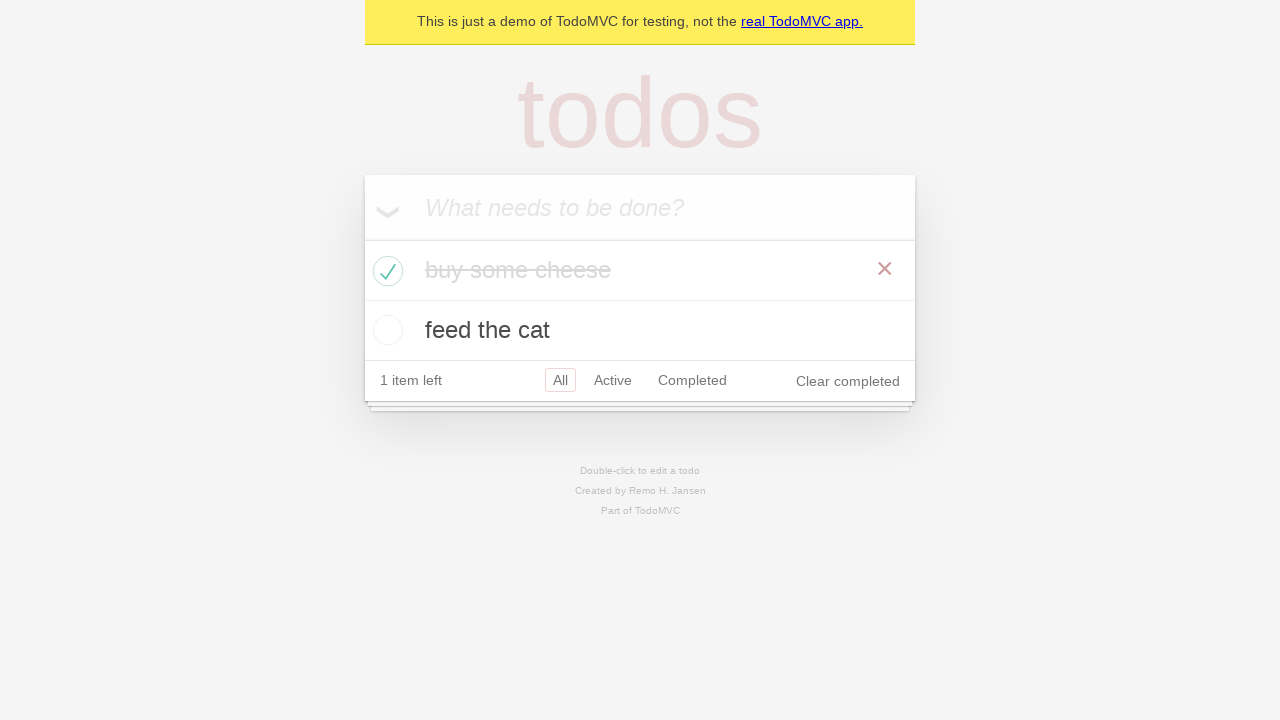